Tests the product filter functionality by searching for "Rice" and verifying that filtered results match the displayed items

Starting URL: https://rahulshettyacademy.com/seleniumPractise/#/offers

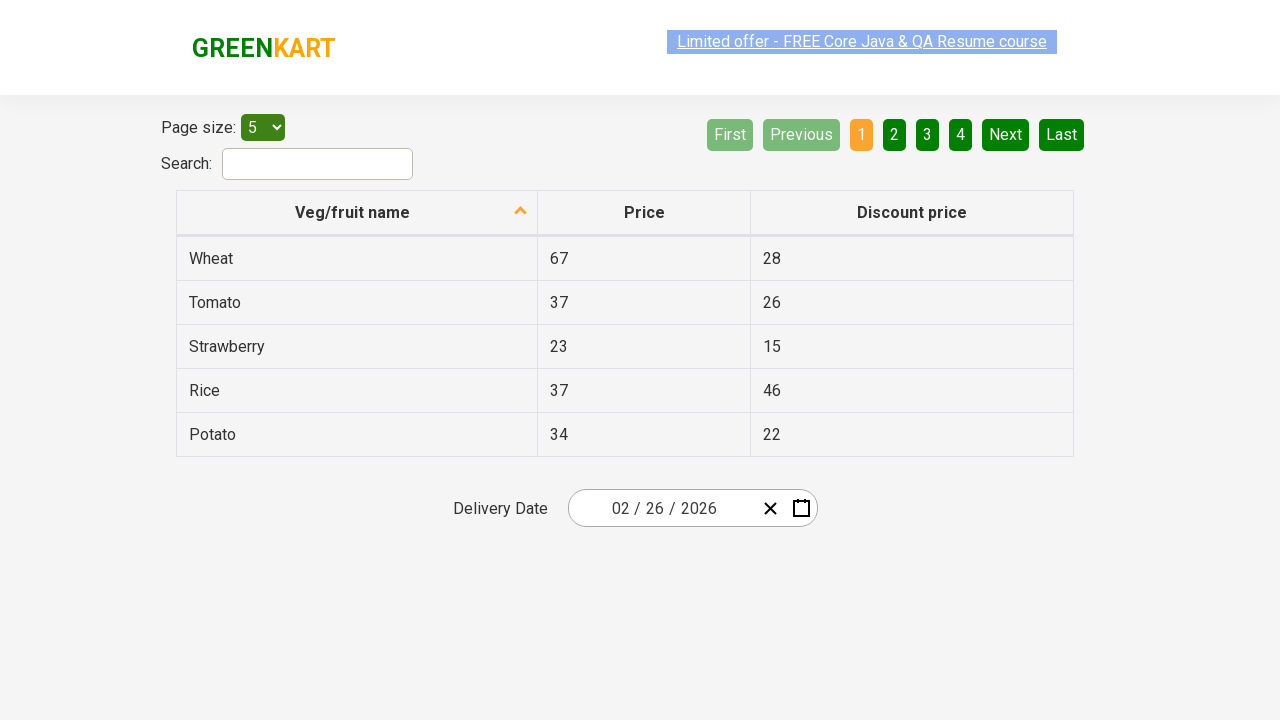

Entered 'Rice' in the product filter search field on #search-field
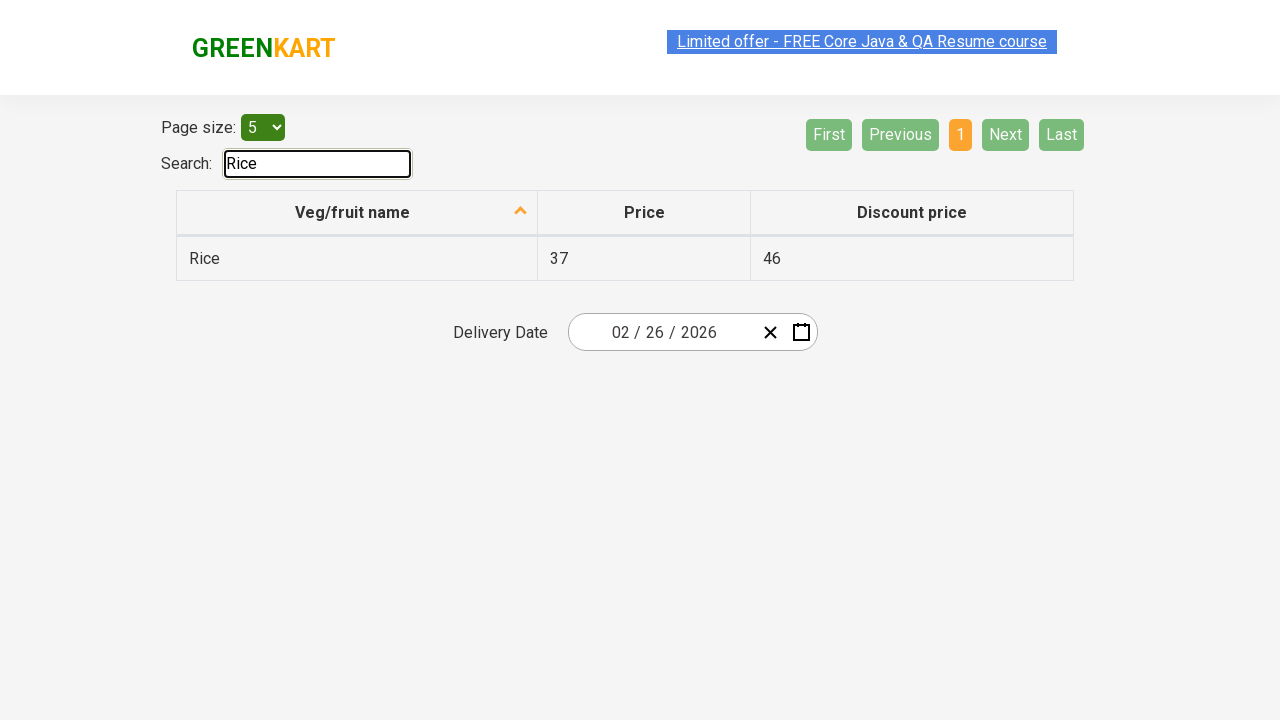

Waited for filtered table results to load
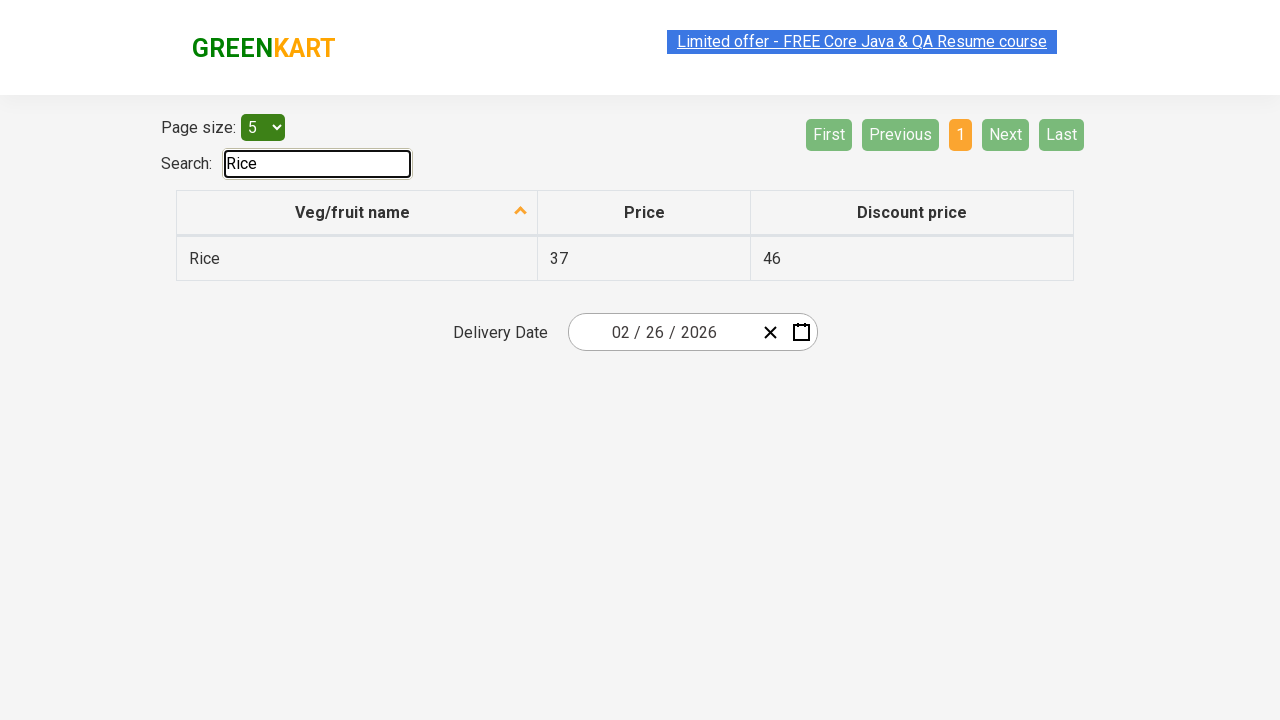

Retrieved all filtered product elements from the results table
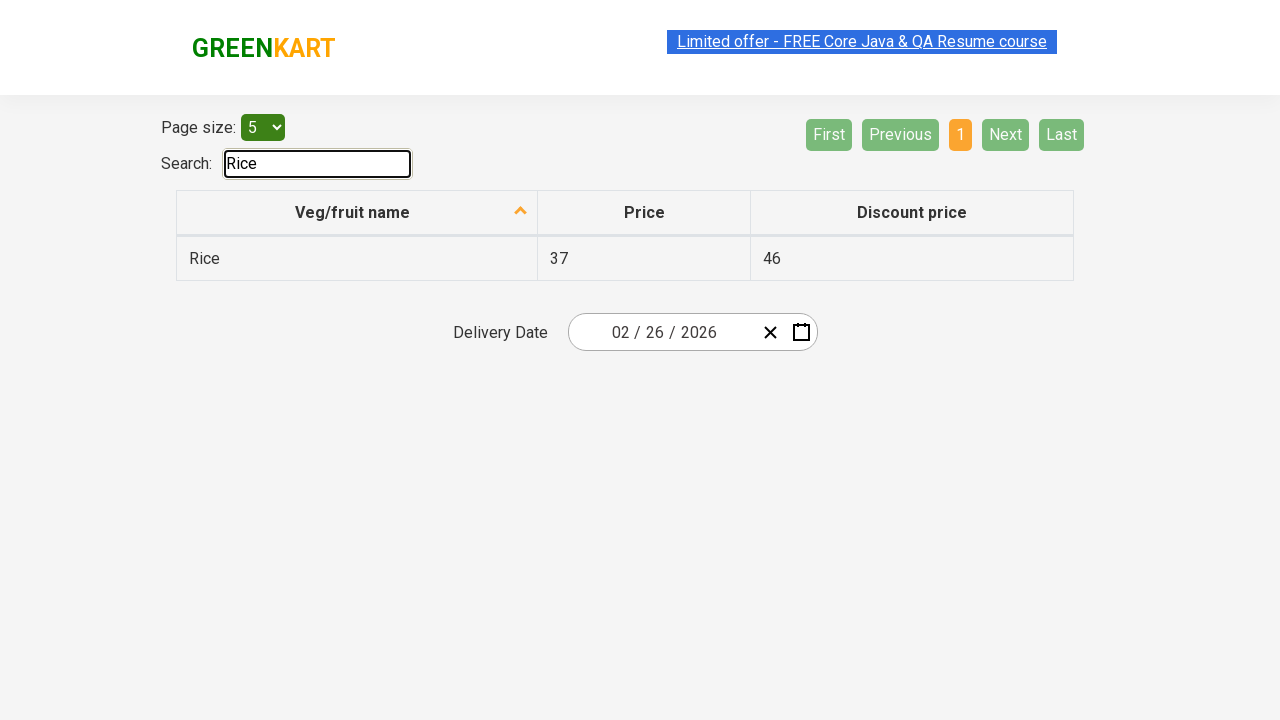

Extracted text content from filtered result: 'Rice'
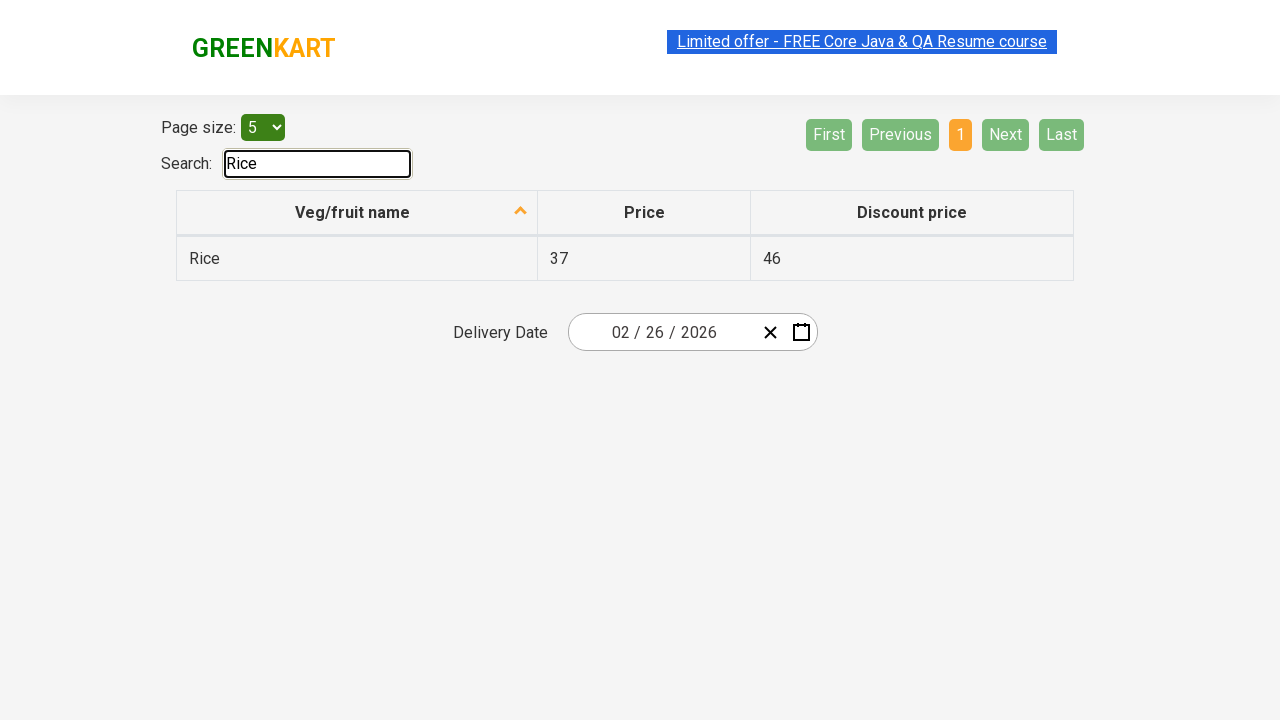

Verified that 'Rice' is present in filtered result: 'Rice'
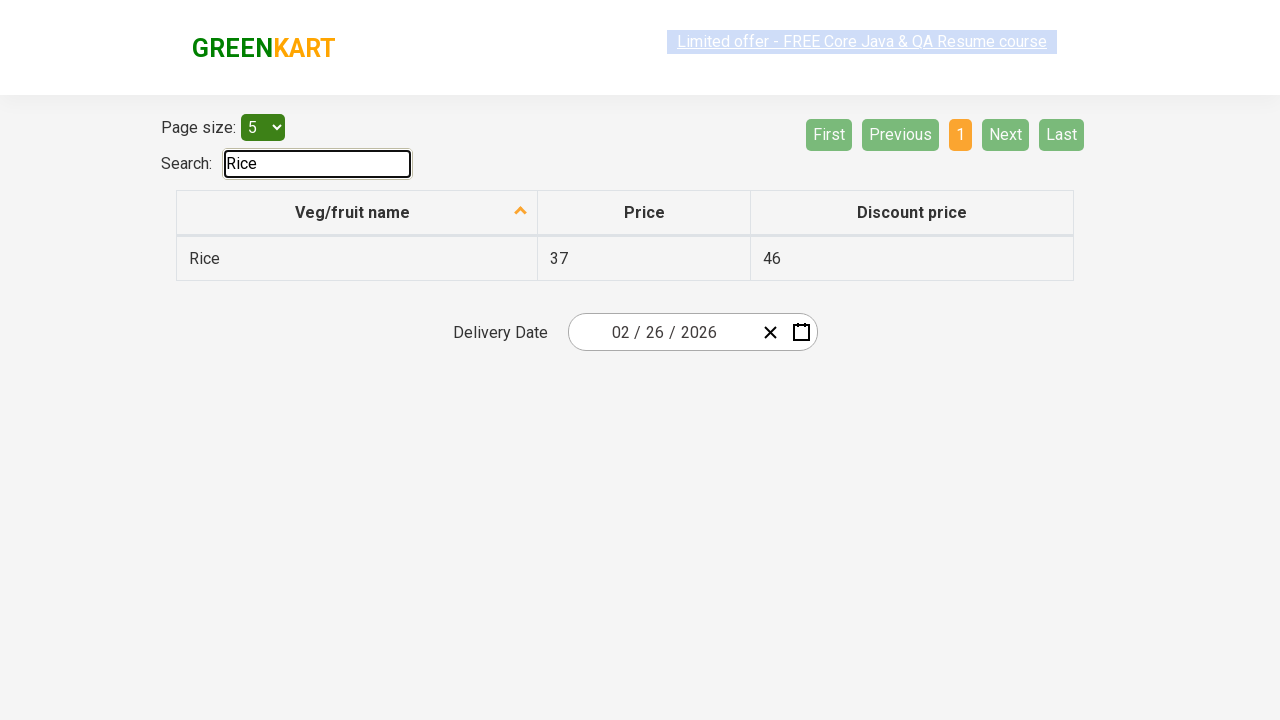

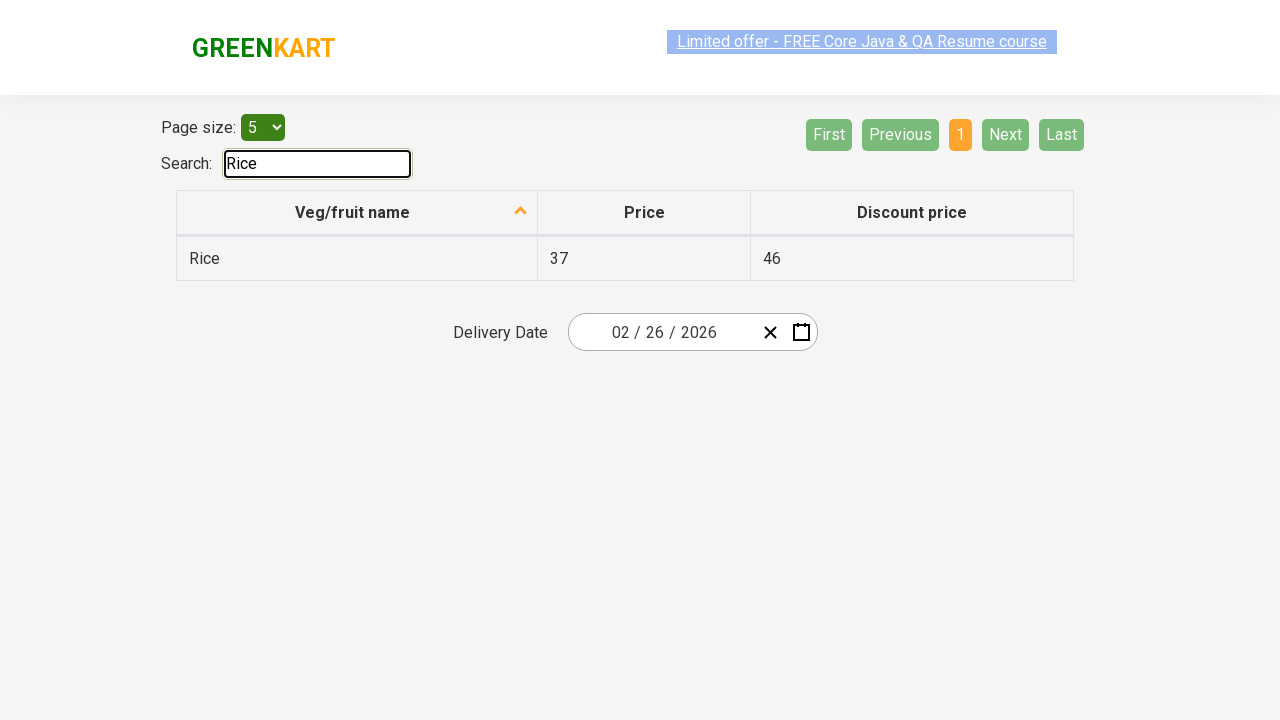